Tests local storage functionality by navigating to a practice page, setting a local storage item, and retrieving it to verify it was stored correctly.

Starting URL: https://rahulshettyacademy.com/AutomationPractice/

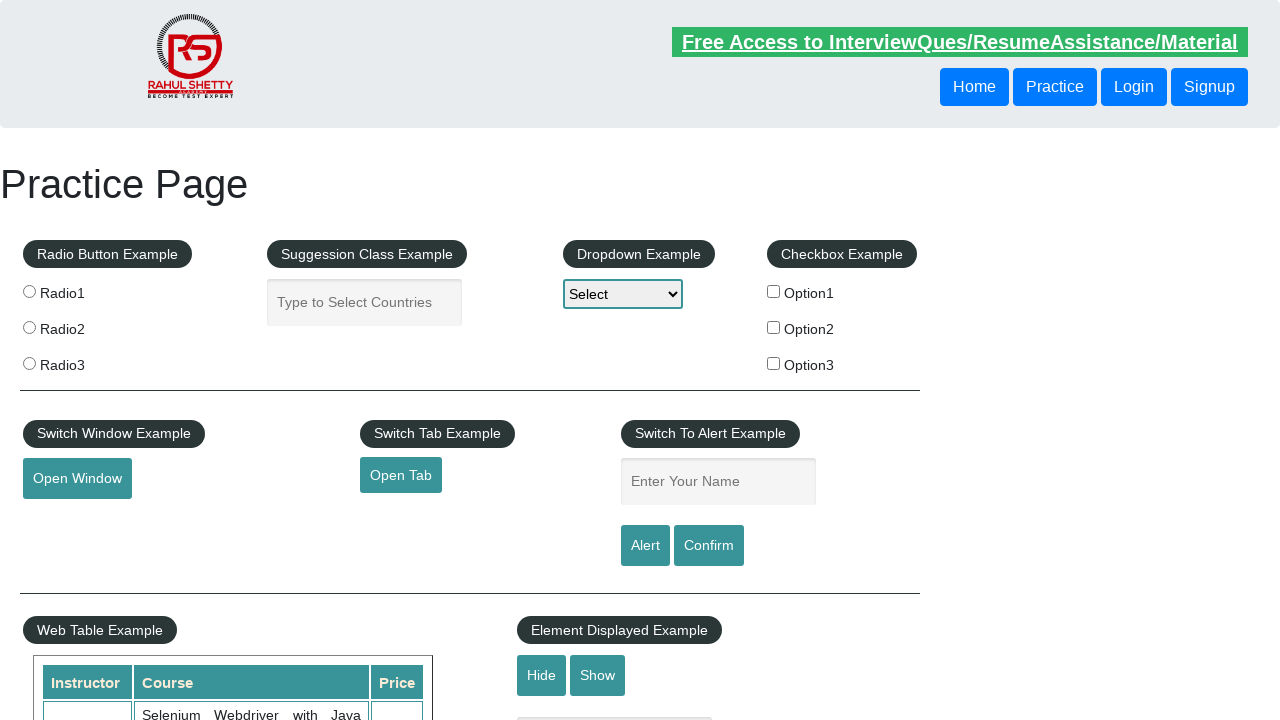

Waited for Practice Page header to load
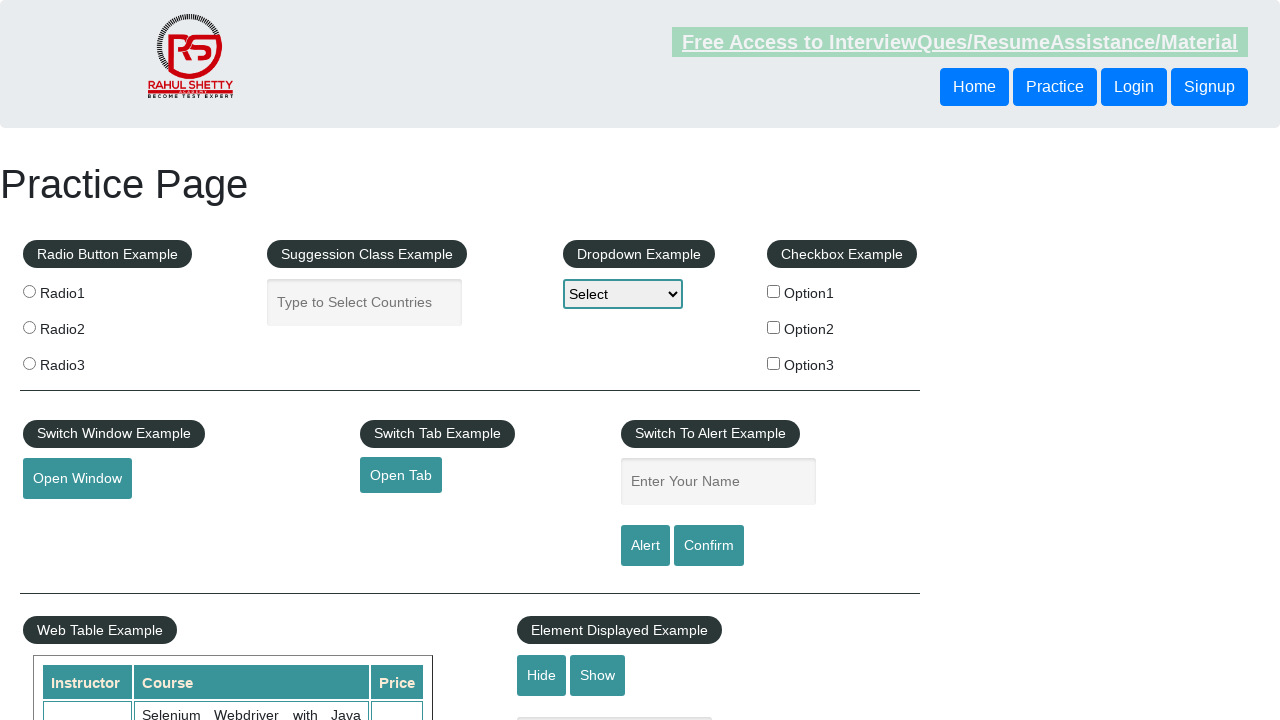

Verified page title is 'Practice Page'
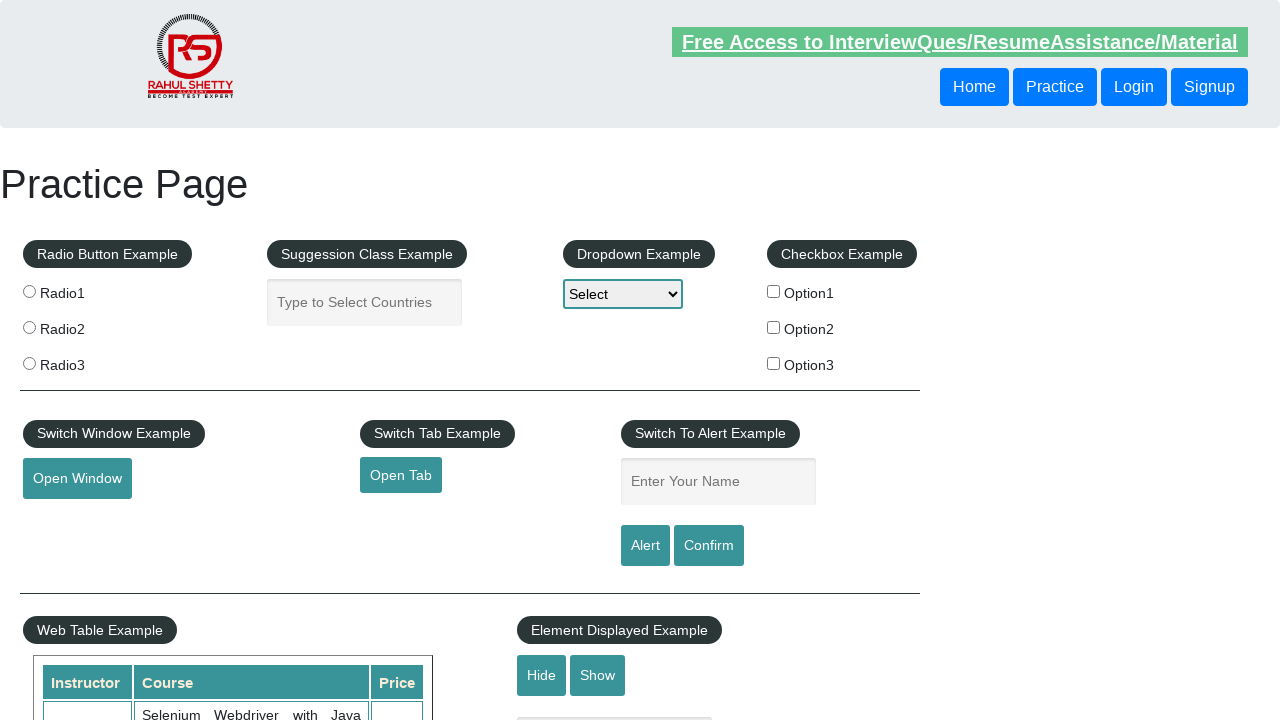

Set local storage item 'myKey' with value 'myValue'
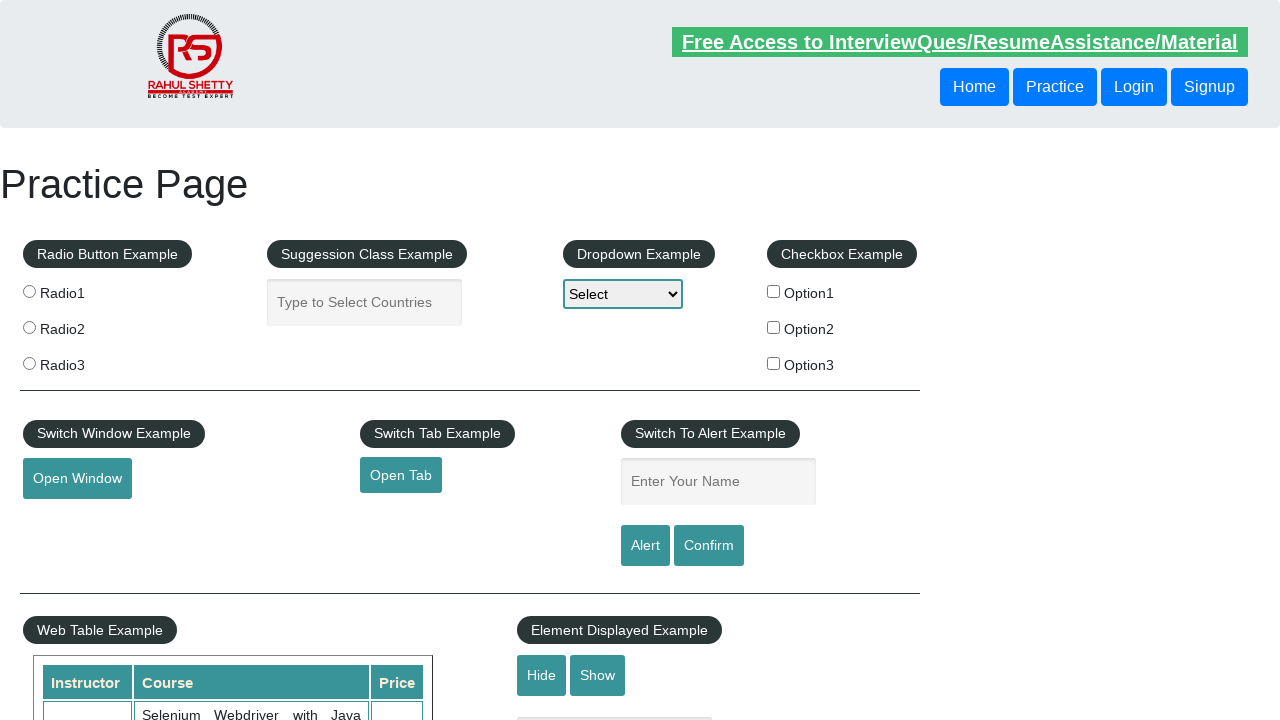

Retrieved local storage data: {"lastExternalReferrer":"empty","myKey":"myValue","_gcl_ls":"{\"schema\":\"gcl\",\"version\":1,\"gcl_ctr\":{\"value\":{\"value\":1,\"timeouts\":0,\"errors\":1,\"creationTimeMs\":1772482166923},\"expires\":1780258166923}}","lastExternalReferrerTime":"1772482166820"}
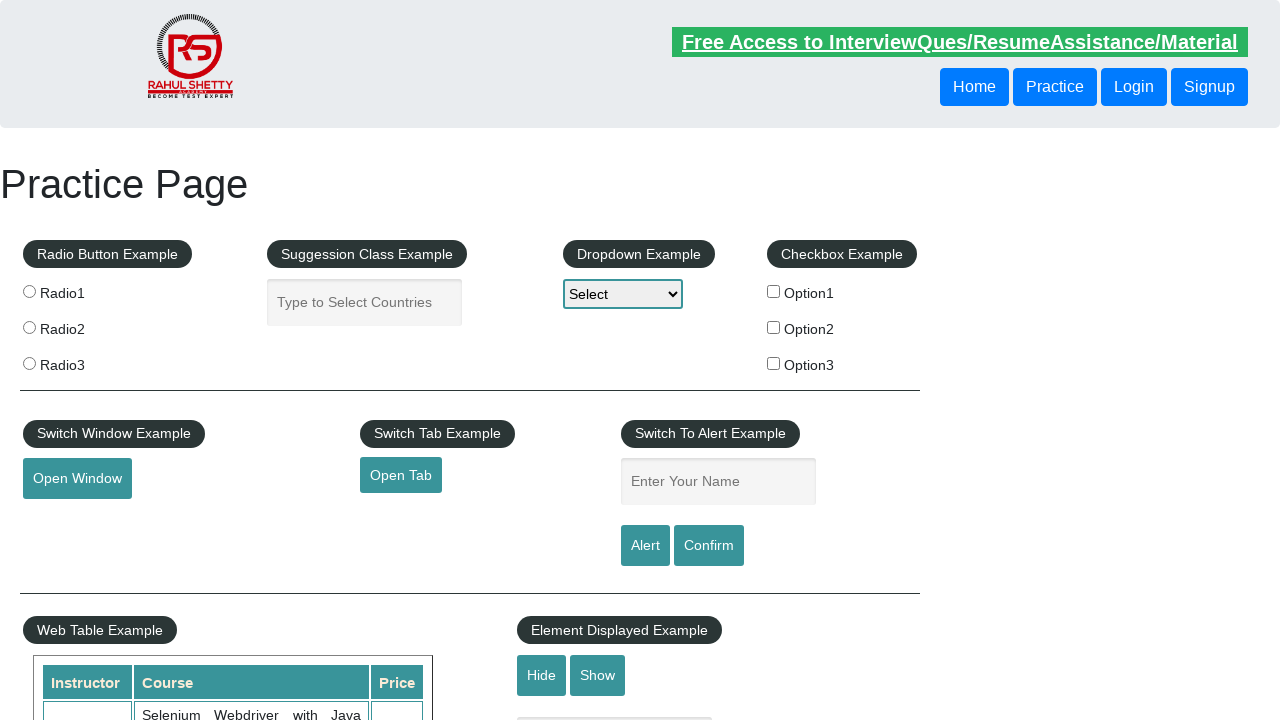

Retrieved 'myKey' value from local storage
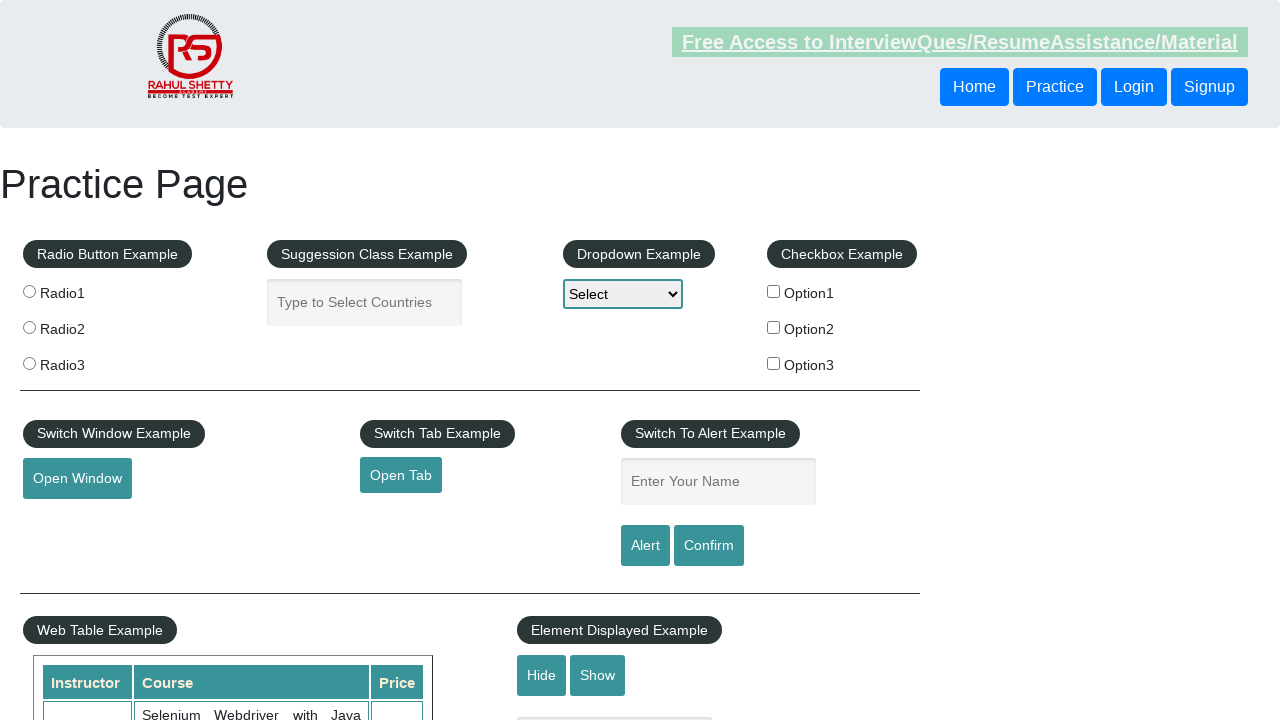

Verified local storage value is 'myValue' as expected
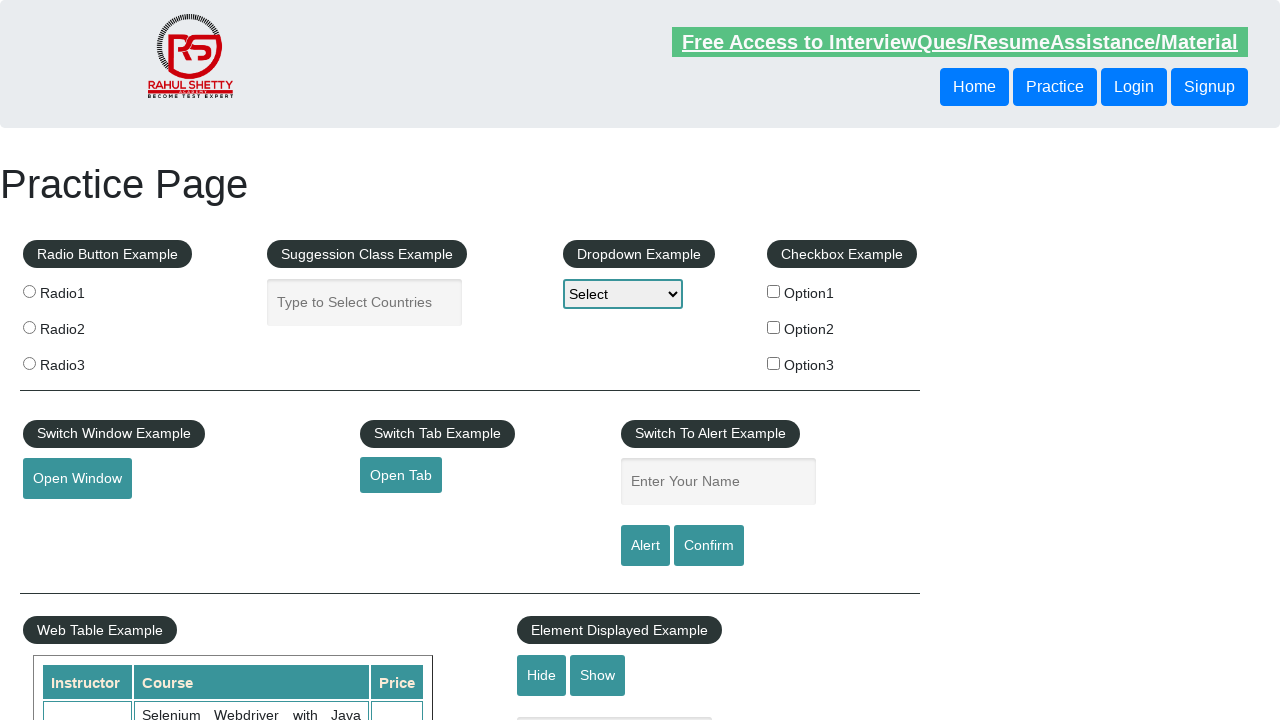

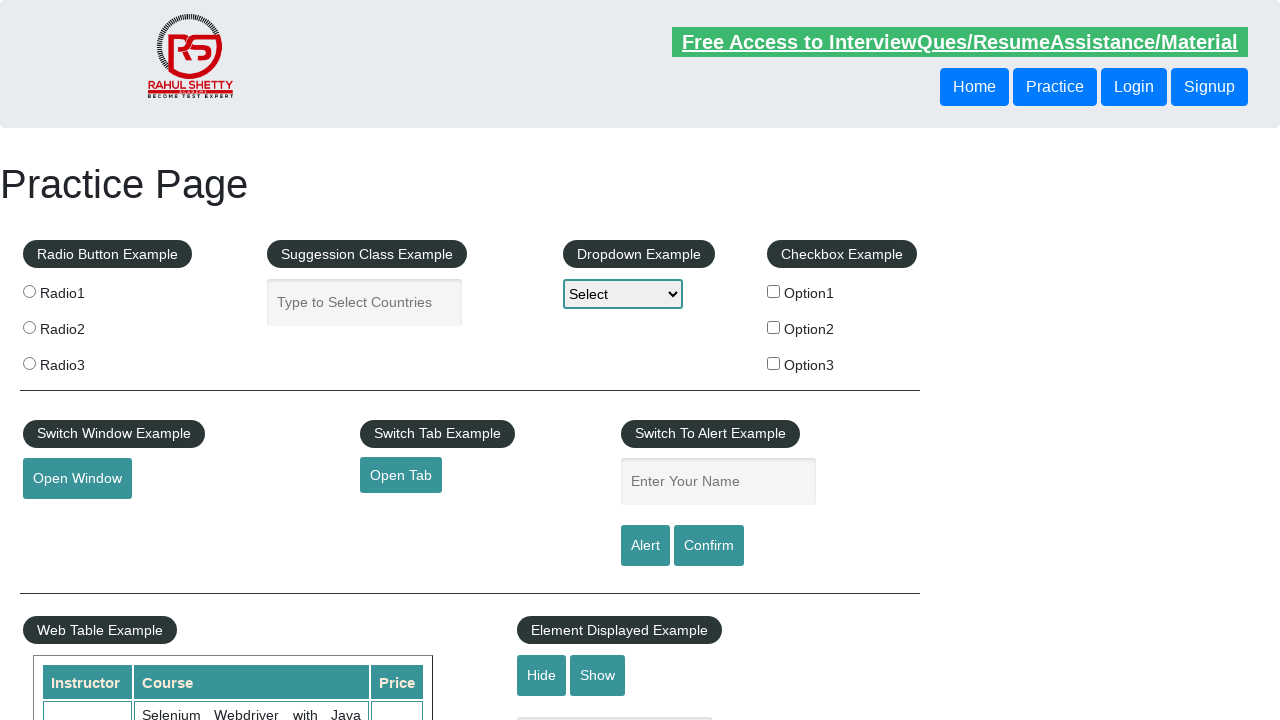